Tests nested iframe handling by navigating through multiple iframe levels and filling a text input

Starting URL: https://demo.automationtesting.in/Frames.html

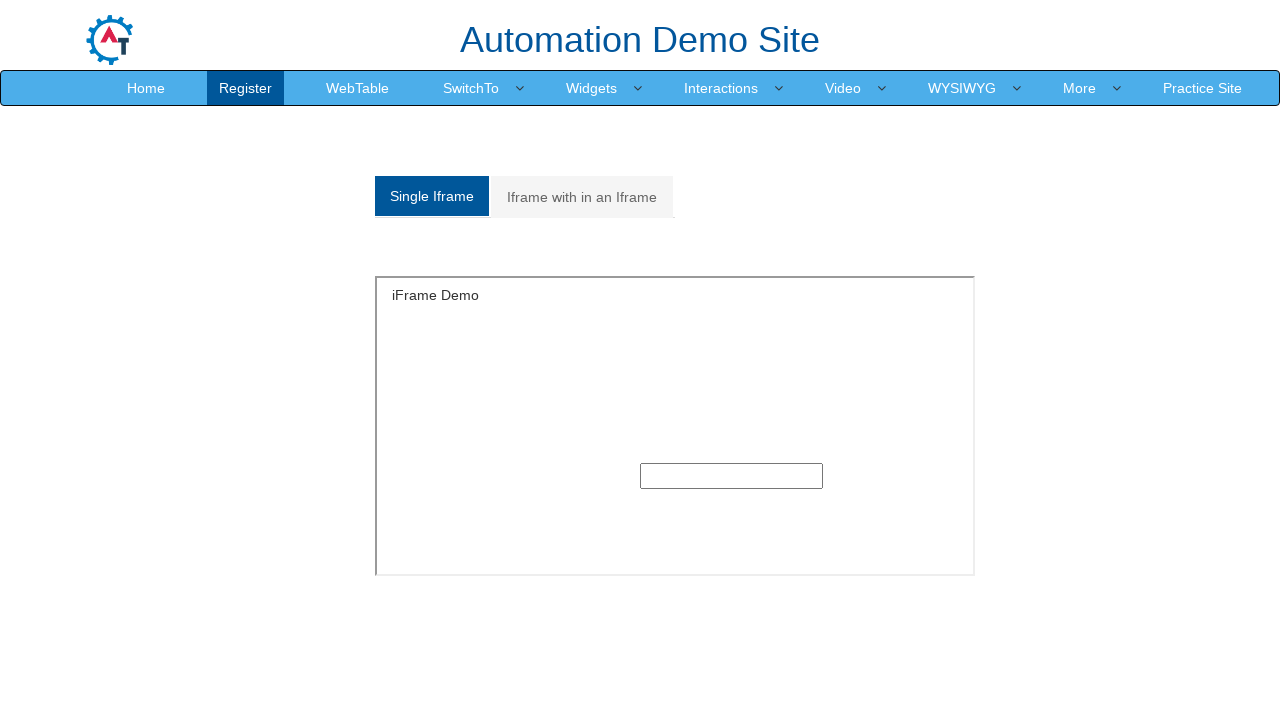

Clicked on 'Iframe with in an Iframe' tab at (582, 197) on xpath=//a[normalize-space()='Iframe with in an Iframe']
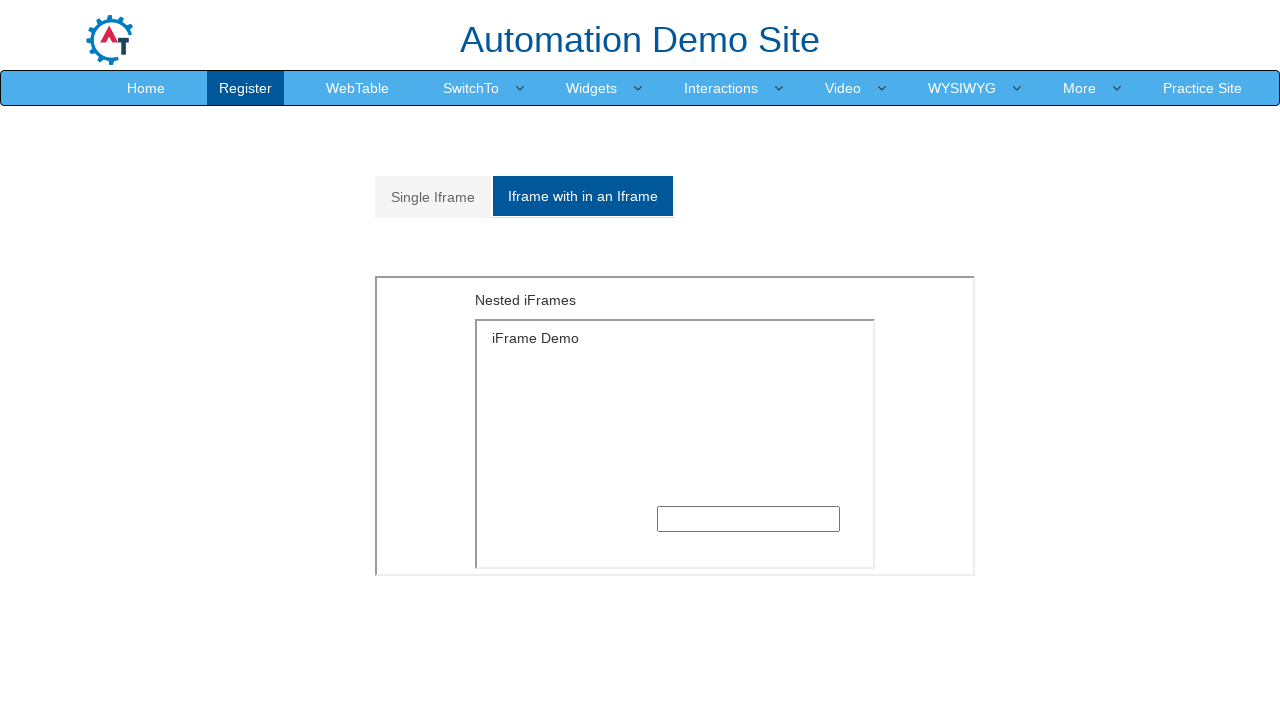

Located outer iframe containing MultipleFrames
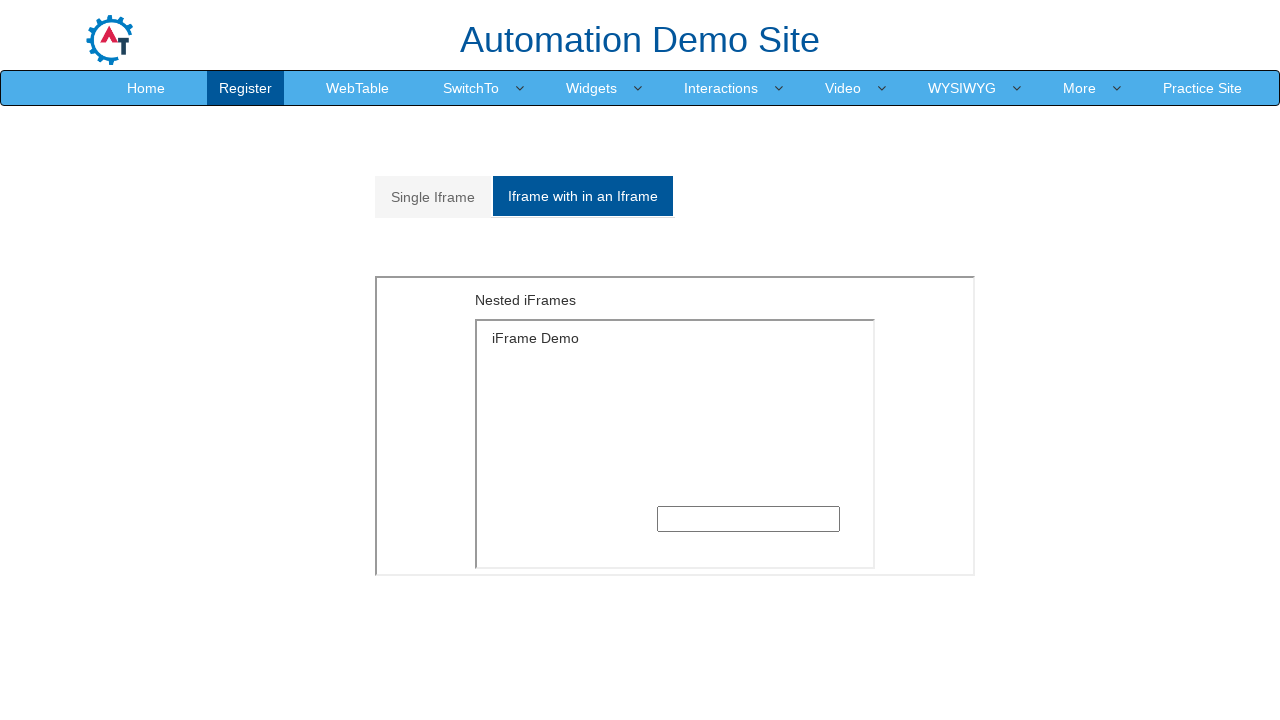

Located inner iframe within outer frame
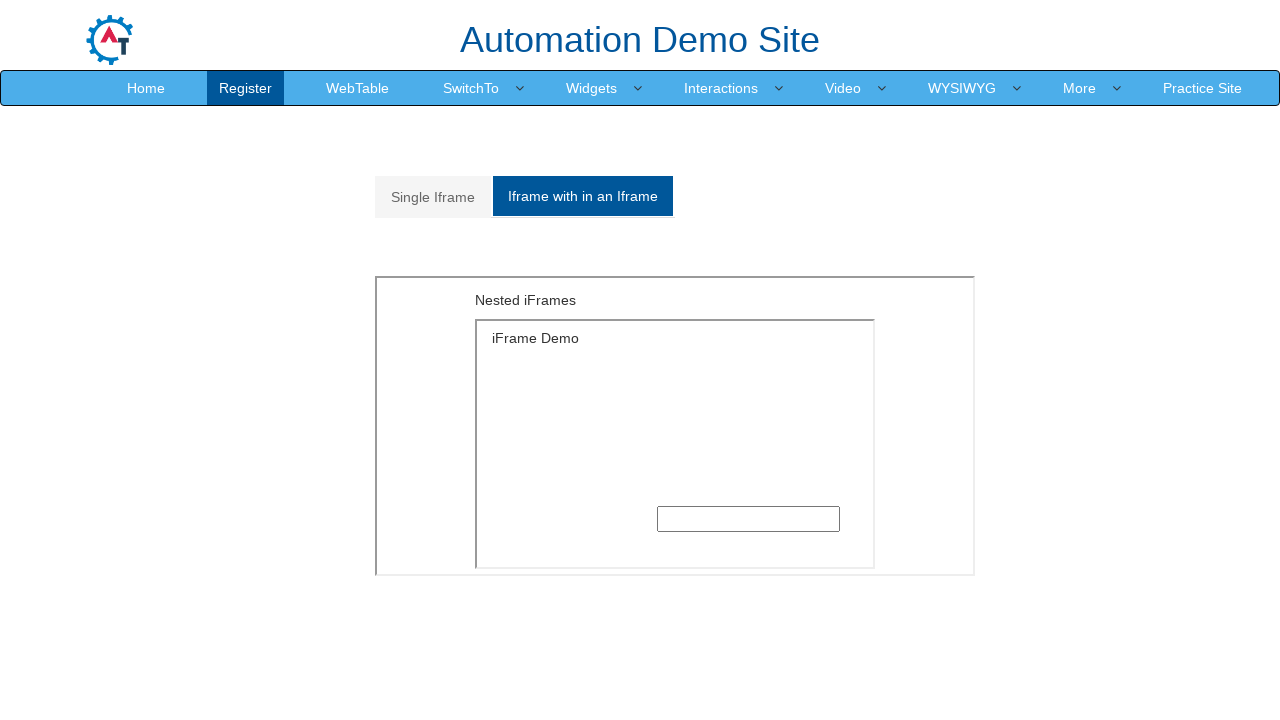

Filled text input in nested iframe with 'Welcome' on xpath=//iframe[contains(@src, 'MultipleFrames')] >> internal:control=enter-frame
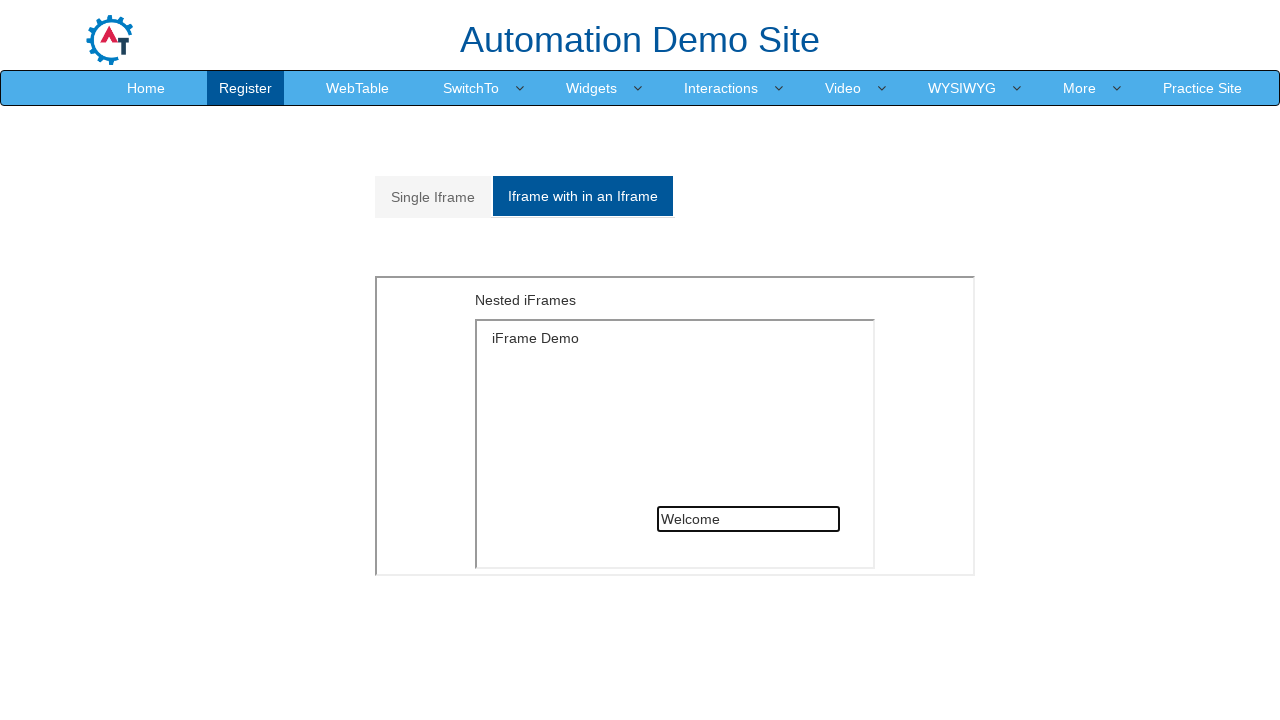

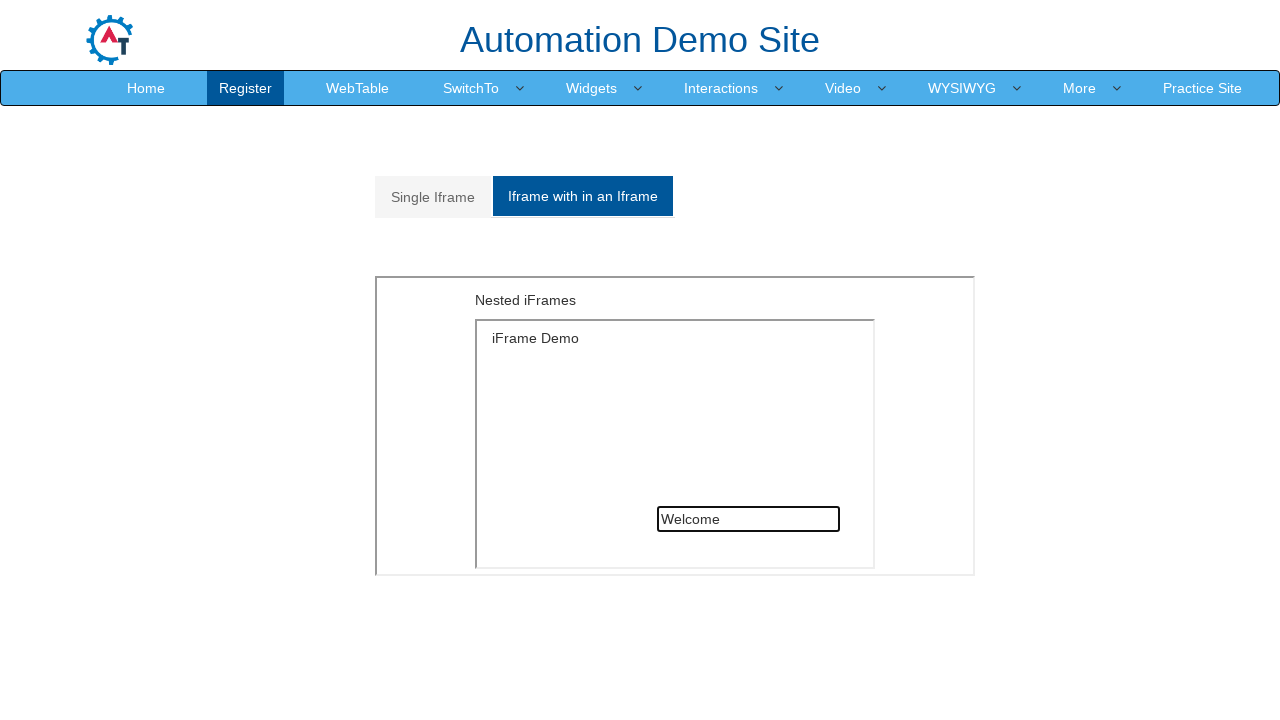